Tests that selecting .NET from platform dropdown shows correct documentation

Starting URL: https://playwright.dev/

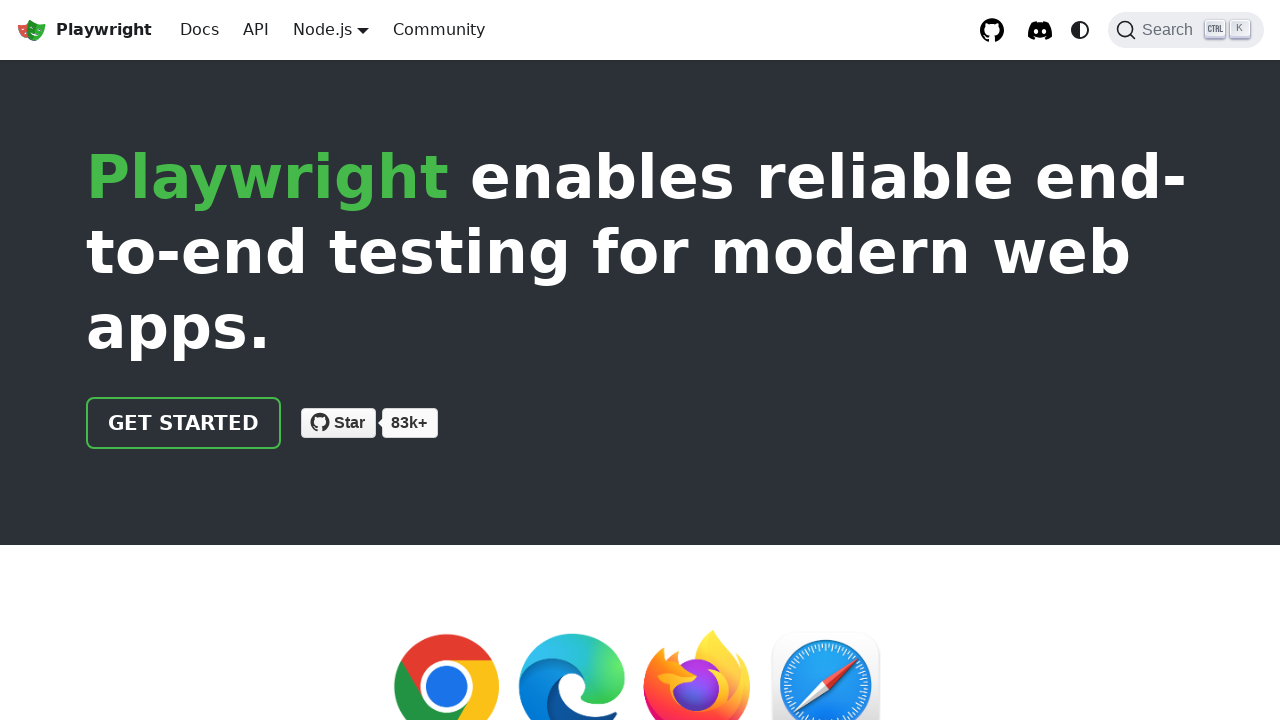

Clicked Docs link in navigation at (200, 30) on internal:role=link[name="Docs"i]
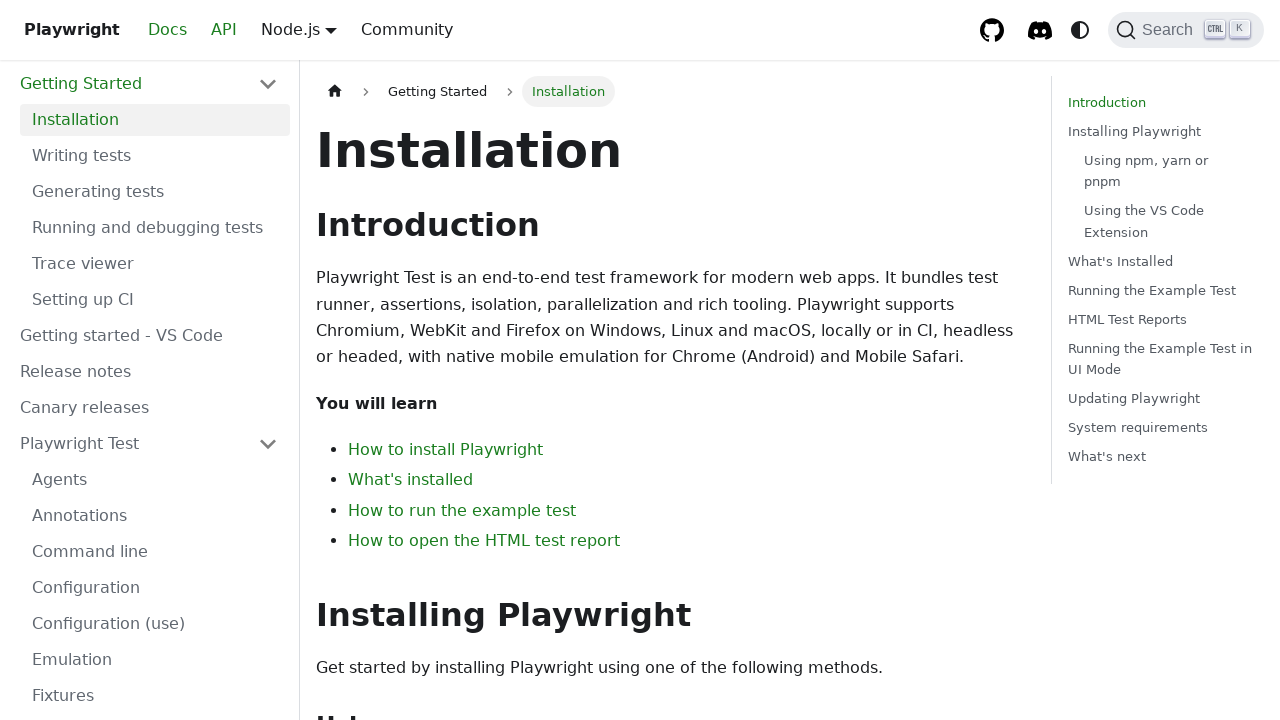

Hovered over platform dropdown menu at (331, 30) on .navbar__item.dropdown.dropdown--hoverable
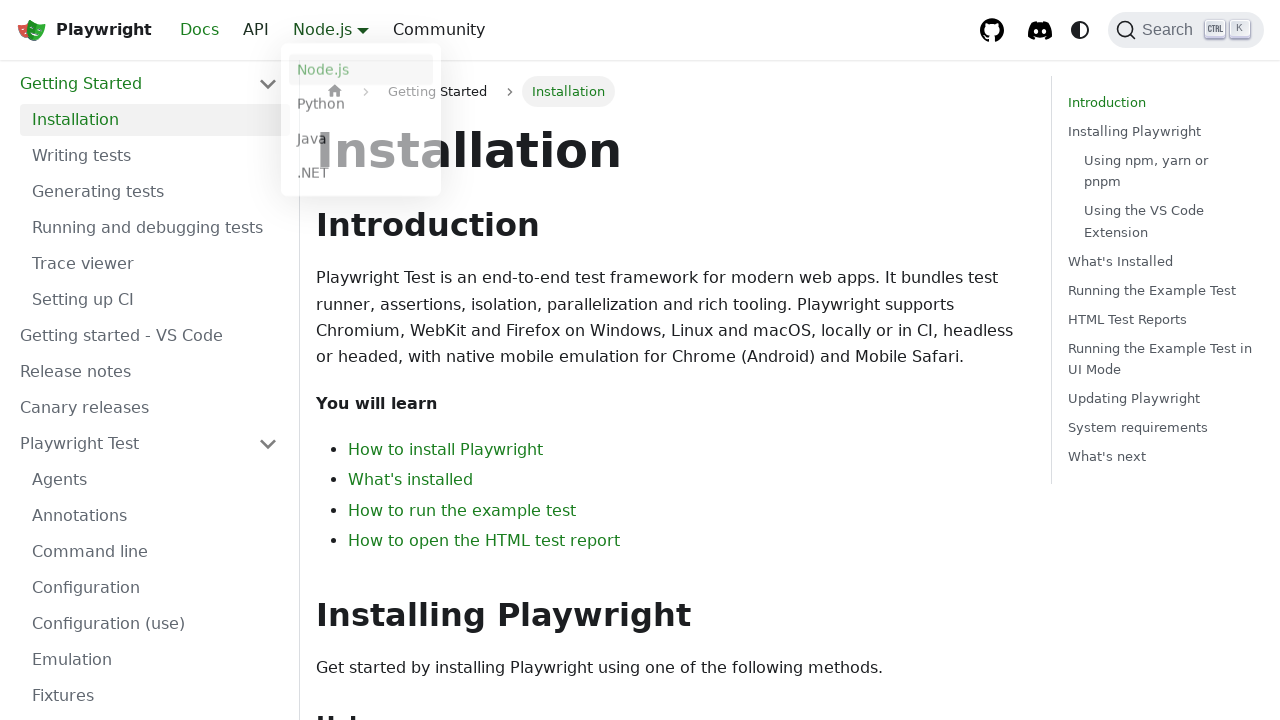

Clicked .NET option from platform dropdown at (361, 177) on .navbar__item.dropdown.dropdown--hoverable >> internal:role=link[name=".NET"i]
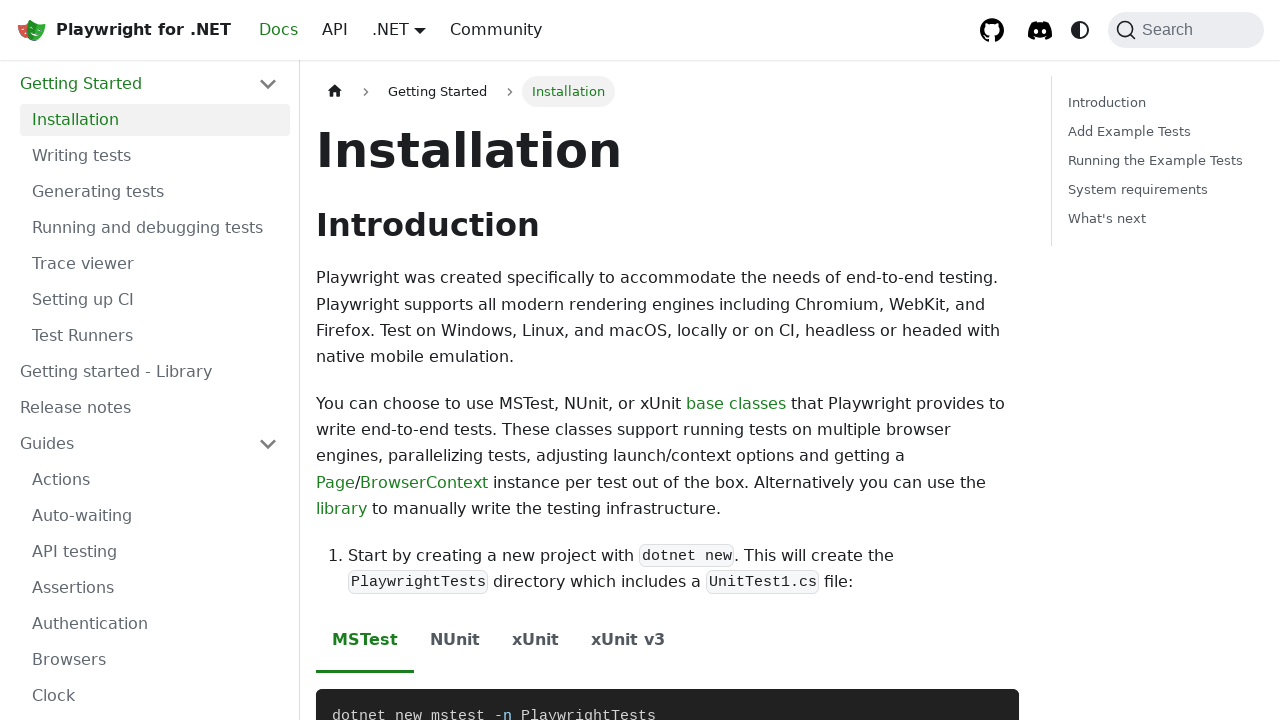

Verified page navigated to .NET documentation at https://playwright.dev/dotnet/docs/intro
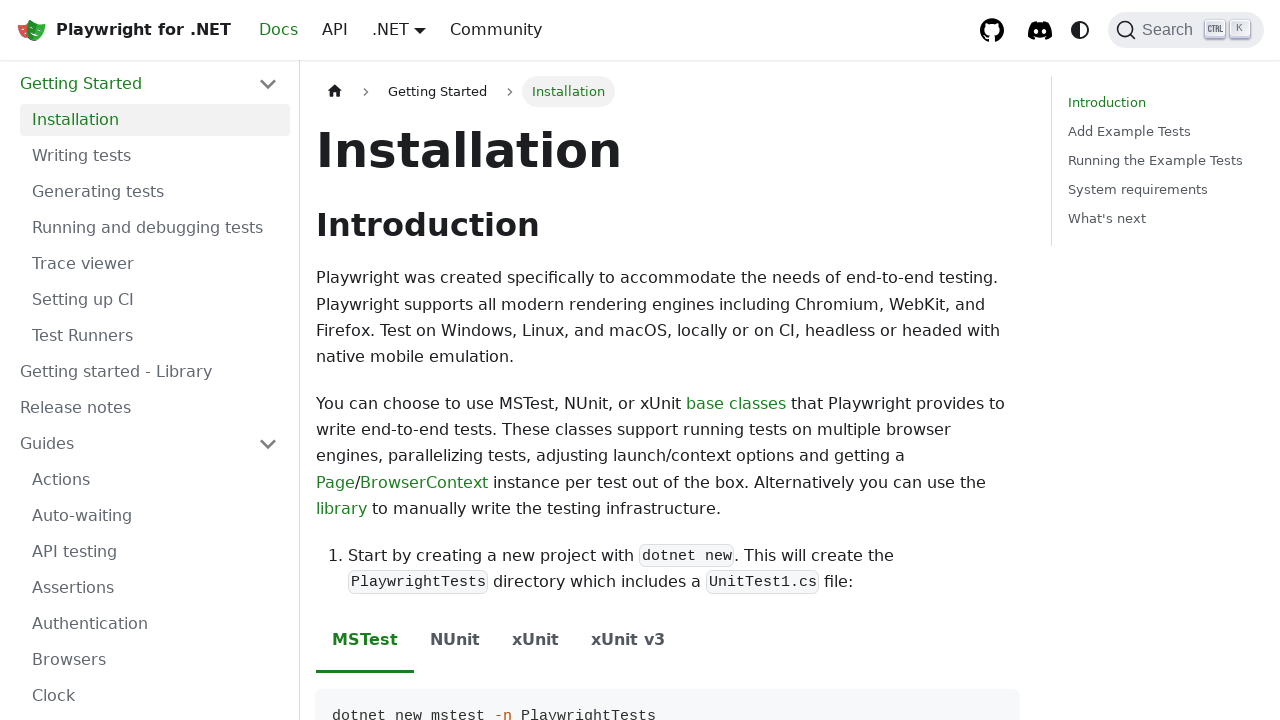

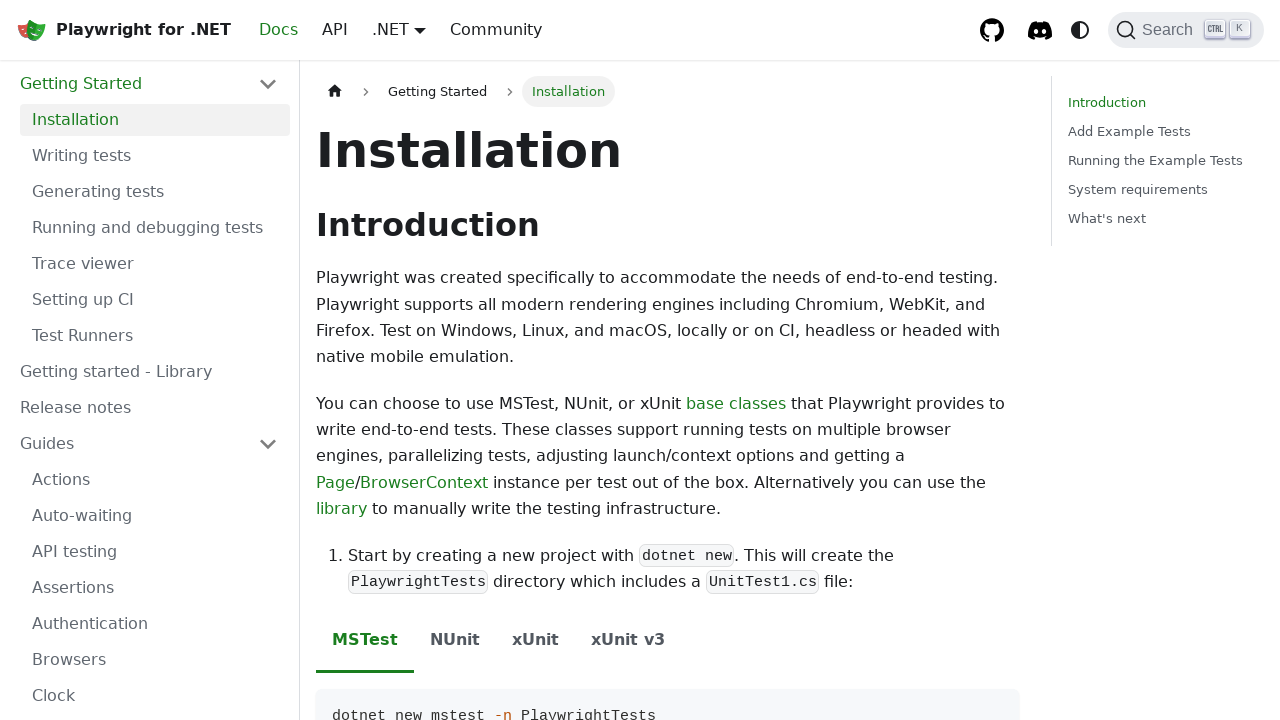